Tests dropdown selection functionality by selecting "Option 1" from a dropdown menu and verifying the selection was successful.

Starting URL: http://the-internet.herokuapp.com/dropdown

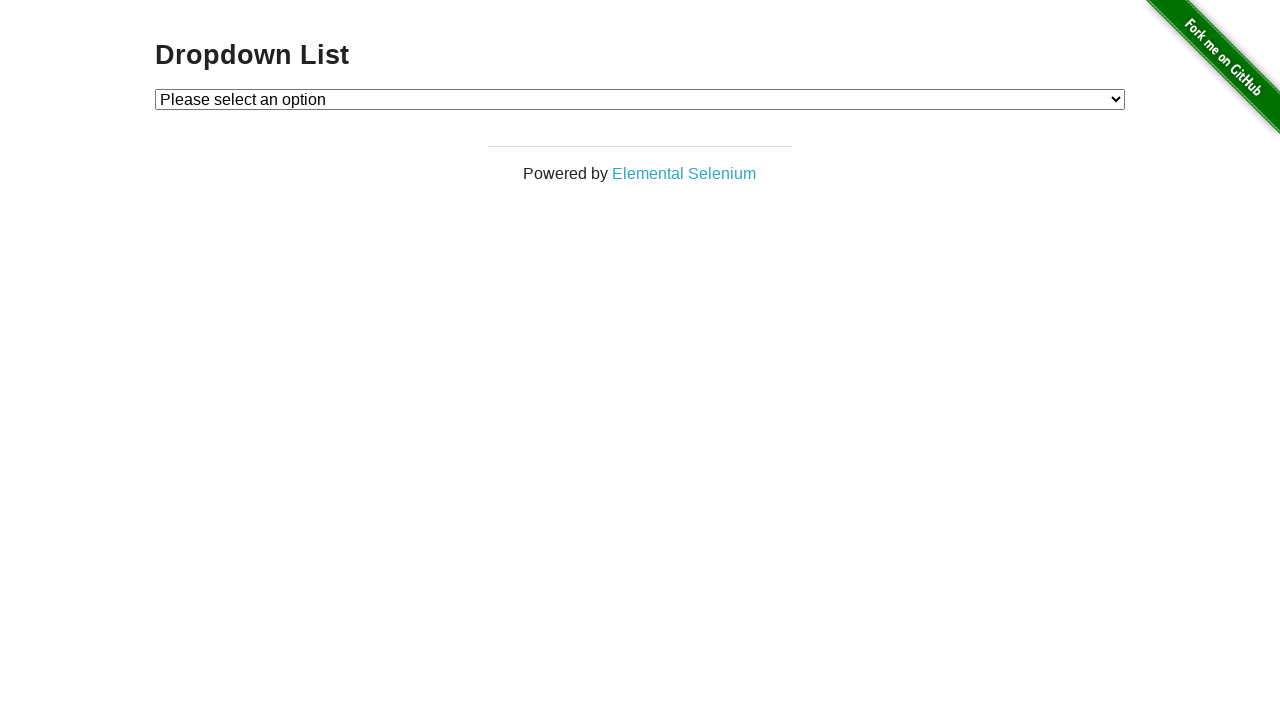

Selected 'Option 1' from dropdown menu on #dropdown
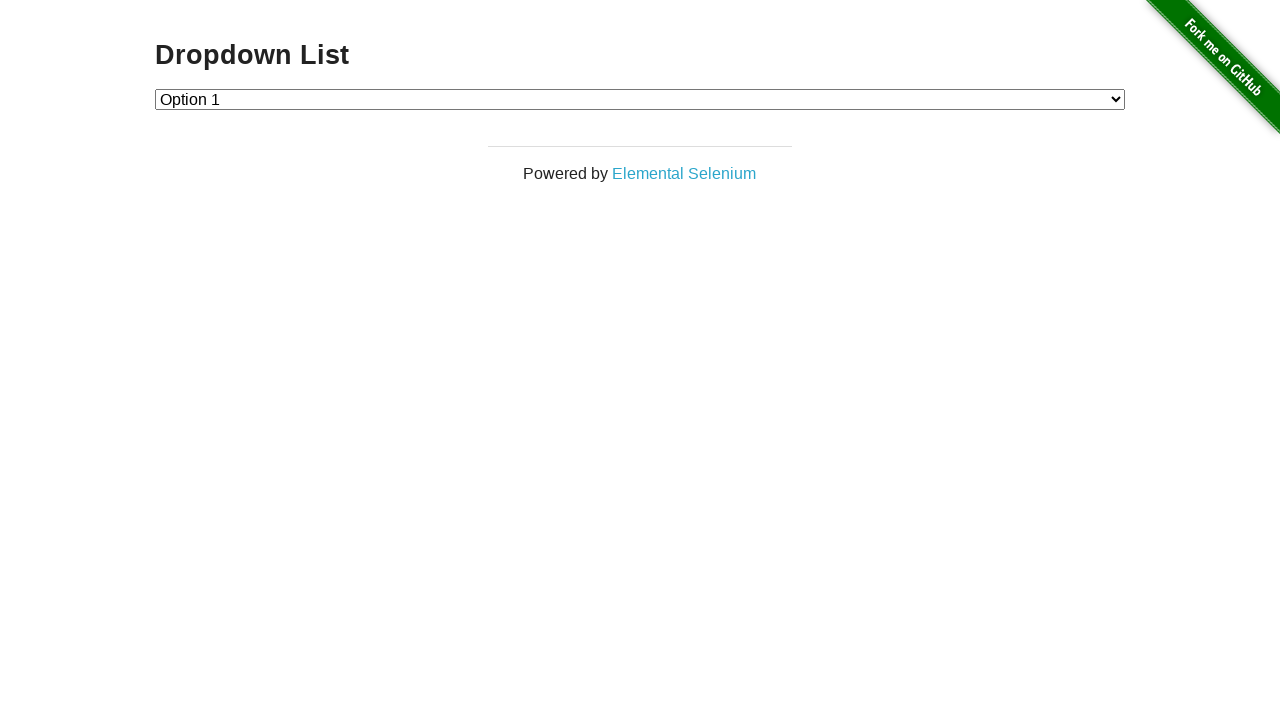

Retrieved the selected dropdown value
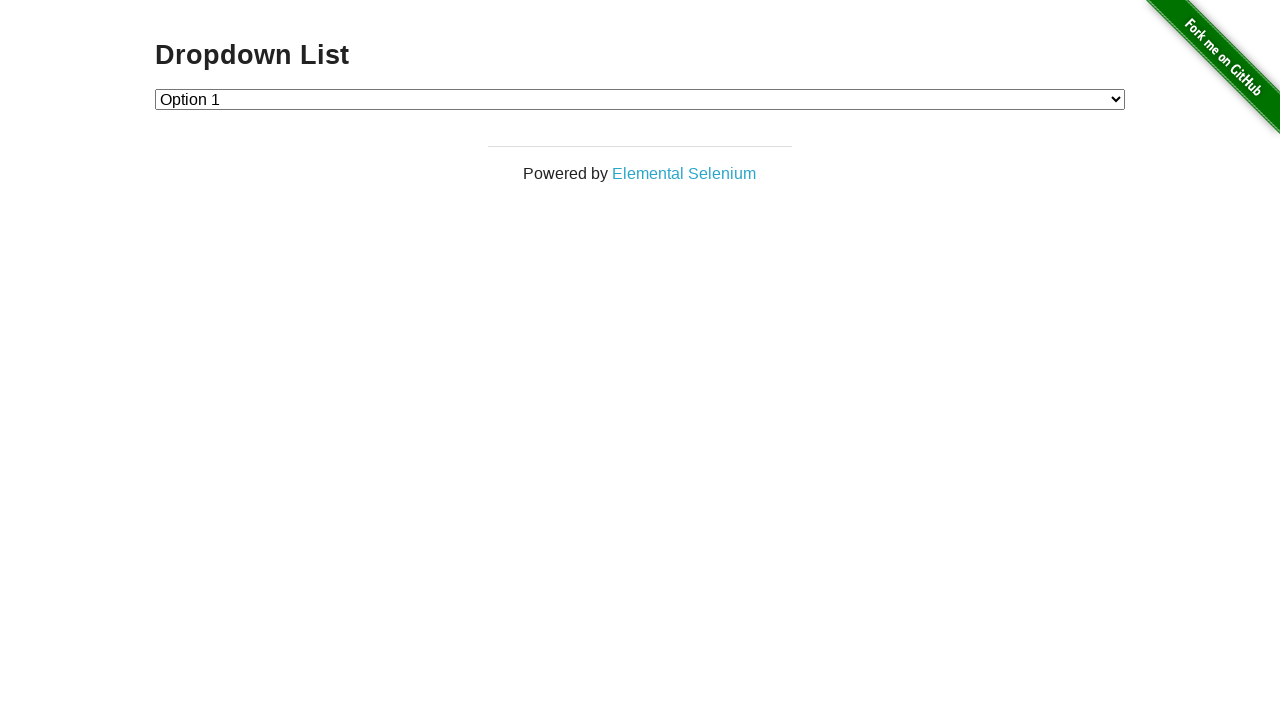

Verified dropdown selection is '1' - assertion passed
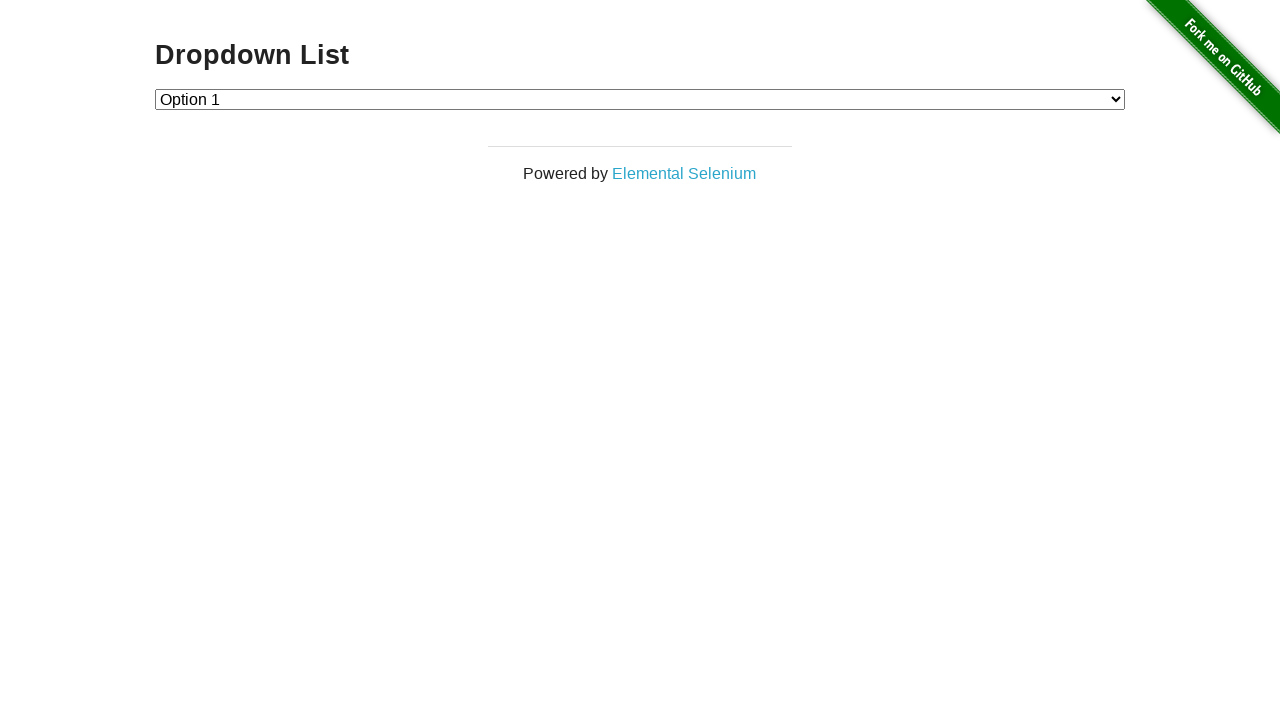

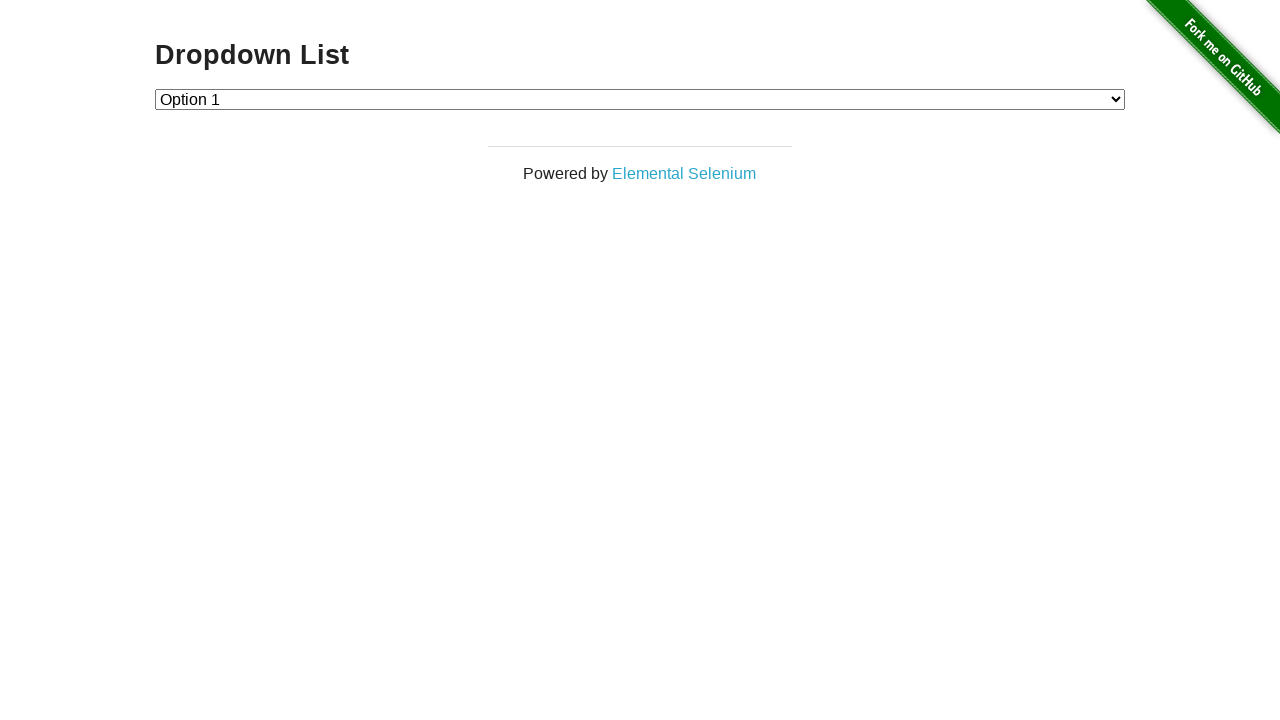